Tests explicit wait functionality by waiting for a price to change to $100, then clicking a button, reading a value, calculating the logarithm of the absolute value of 12*sin(x), and submitting the calculated answer.

Starting URL: http://suninjuly.github.io/explicit_wait2.html

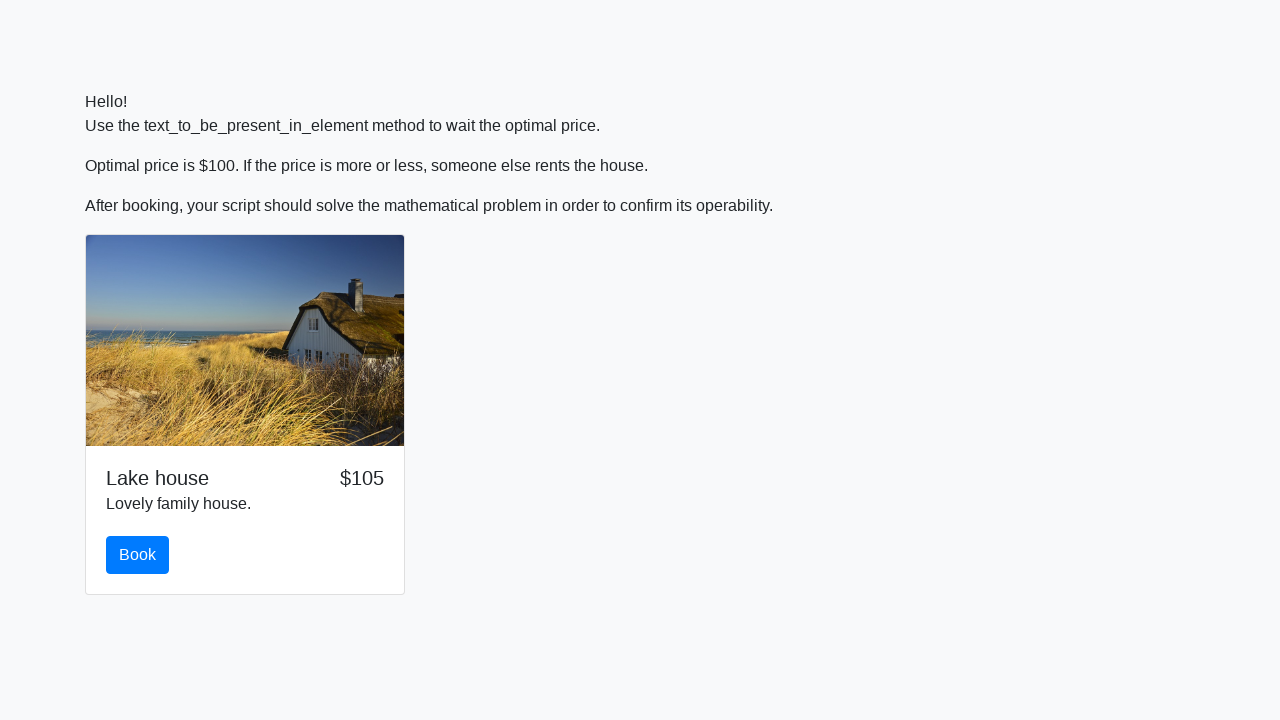

Waited for price element to display $100
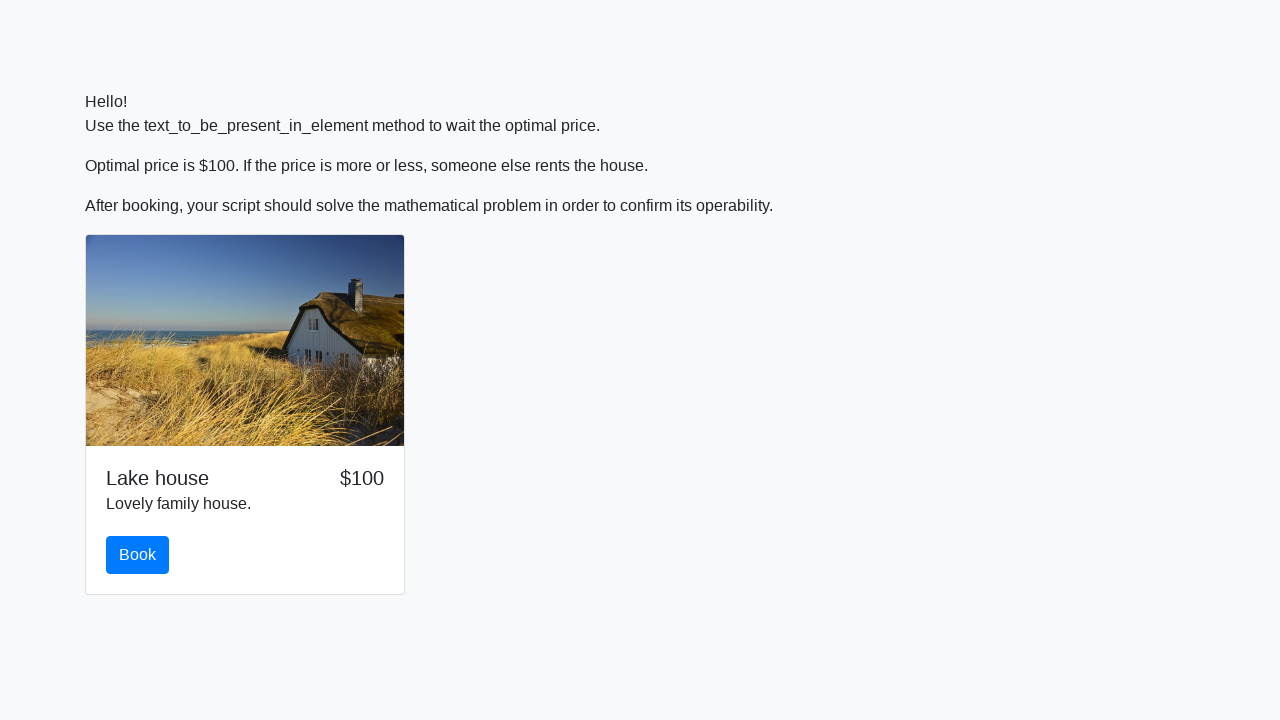

Clicked button to reveal form at (138, 555) on button.btn
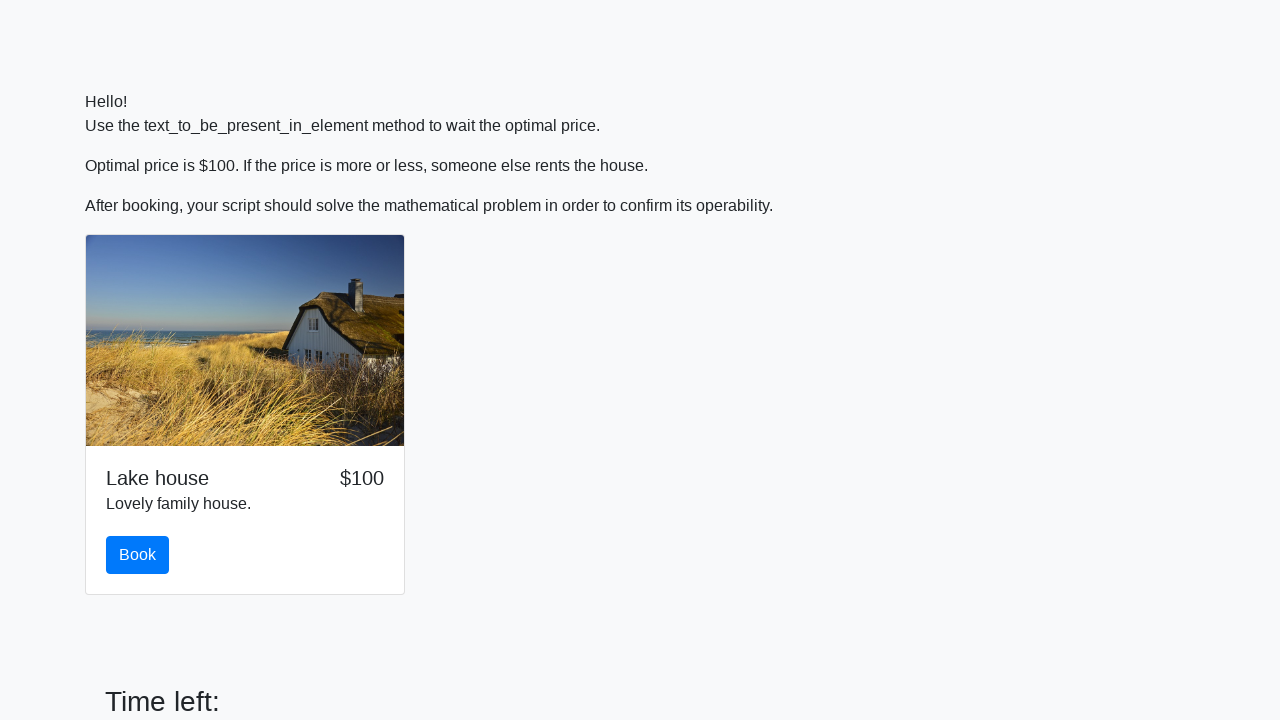

Retrieved input value: 246
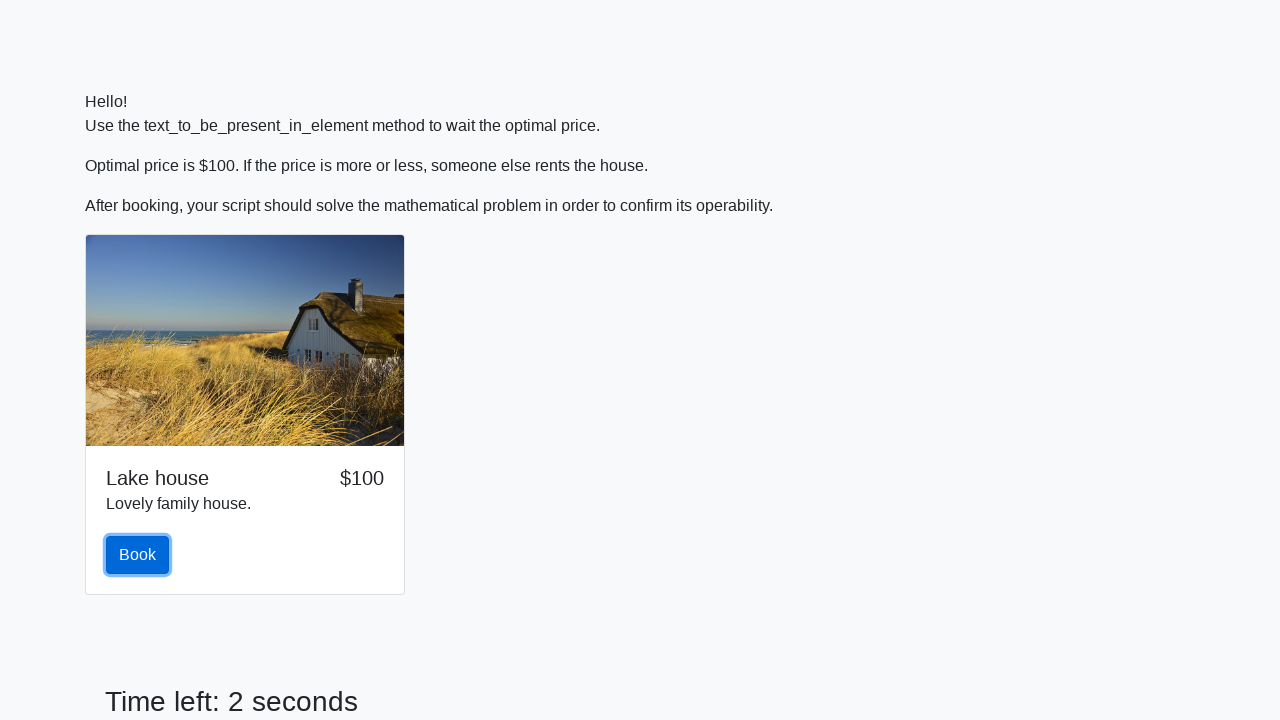

Calculated logarithm of absolute value of 12*sin(246): 2.2824966643988827
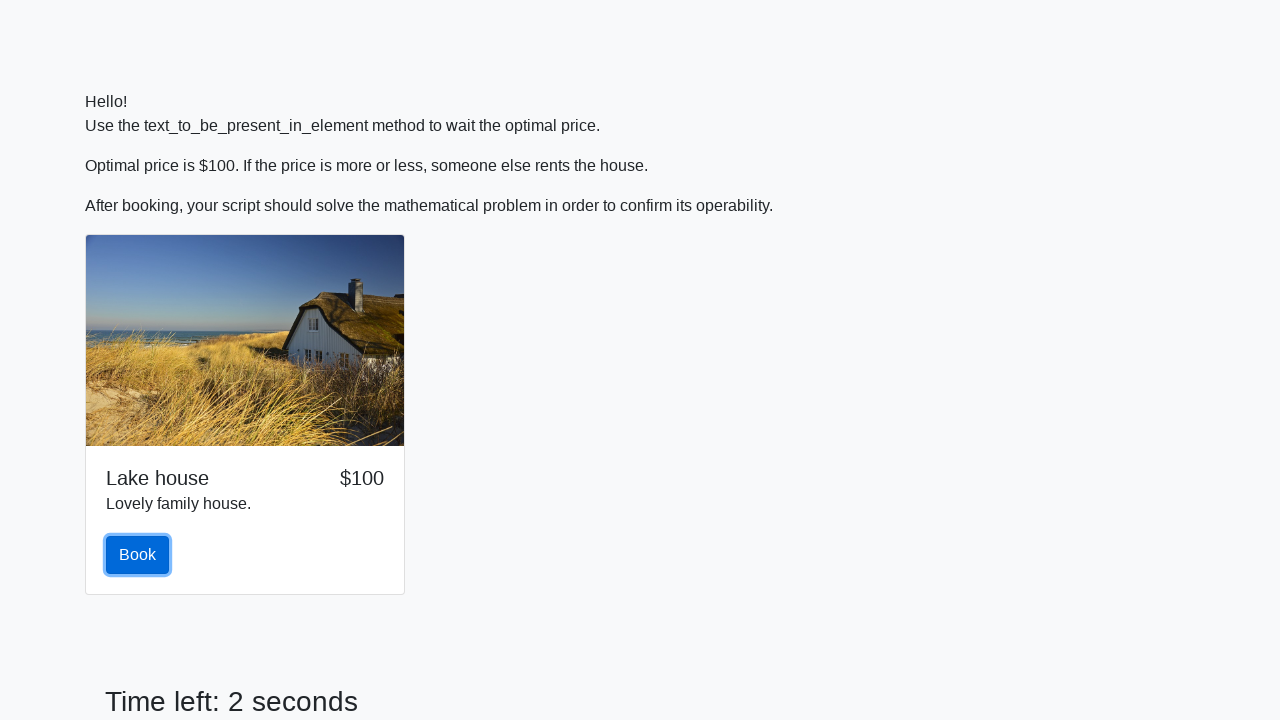

Filled answer field with calculated value: 2.2824966643988827 on #answer
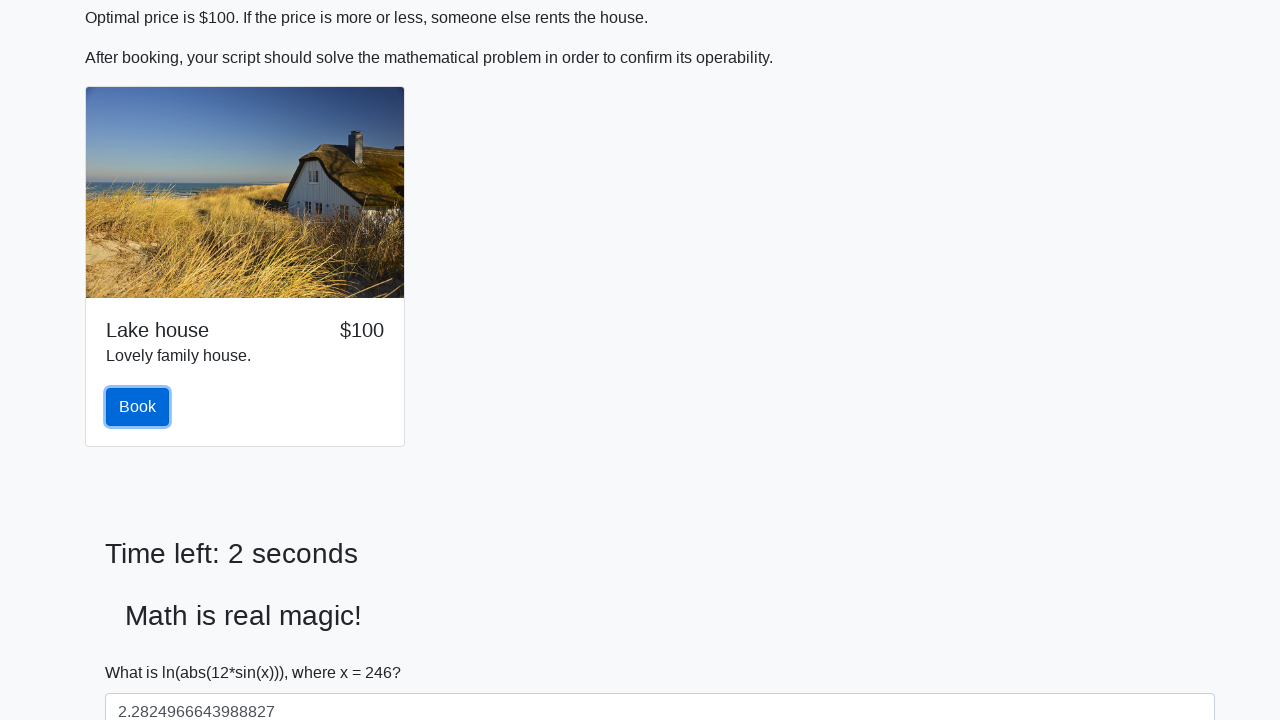

Clicked solve button to submit answer at (143, 651) on #solve
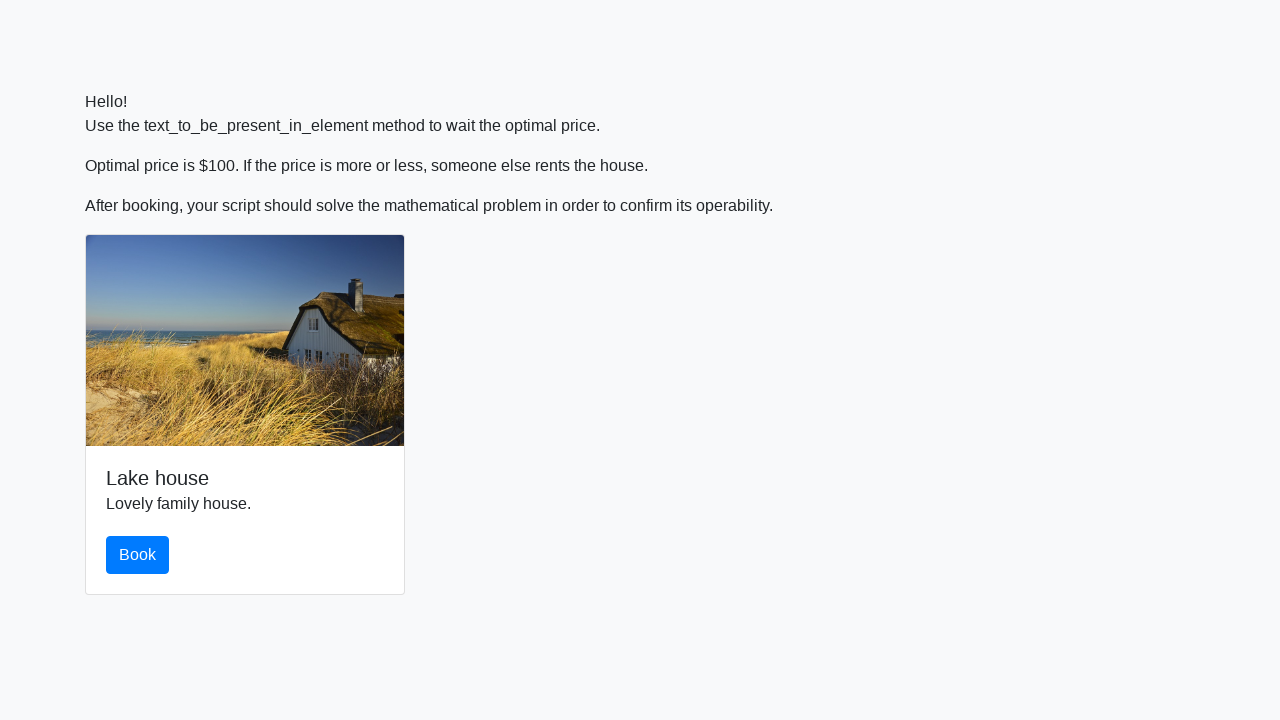

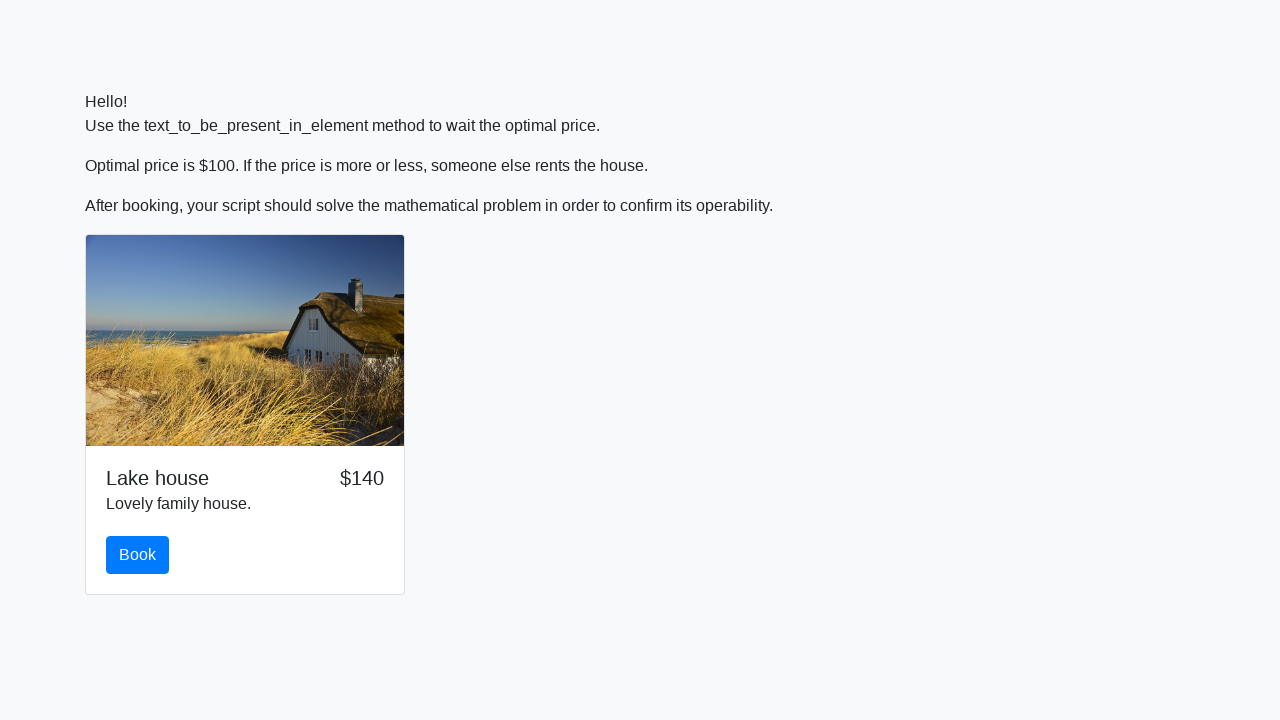